Tests navigation on trafficnews.bg by clicking on the Plovdiv regional link and verifying the URL changes correctly and that a "Most Read" section is present on the page.

Starting URL: https://trafficnews.bg/

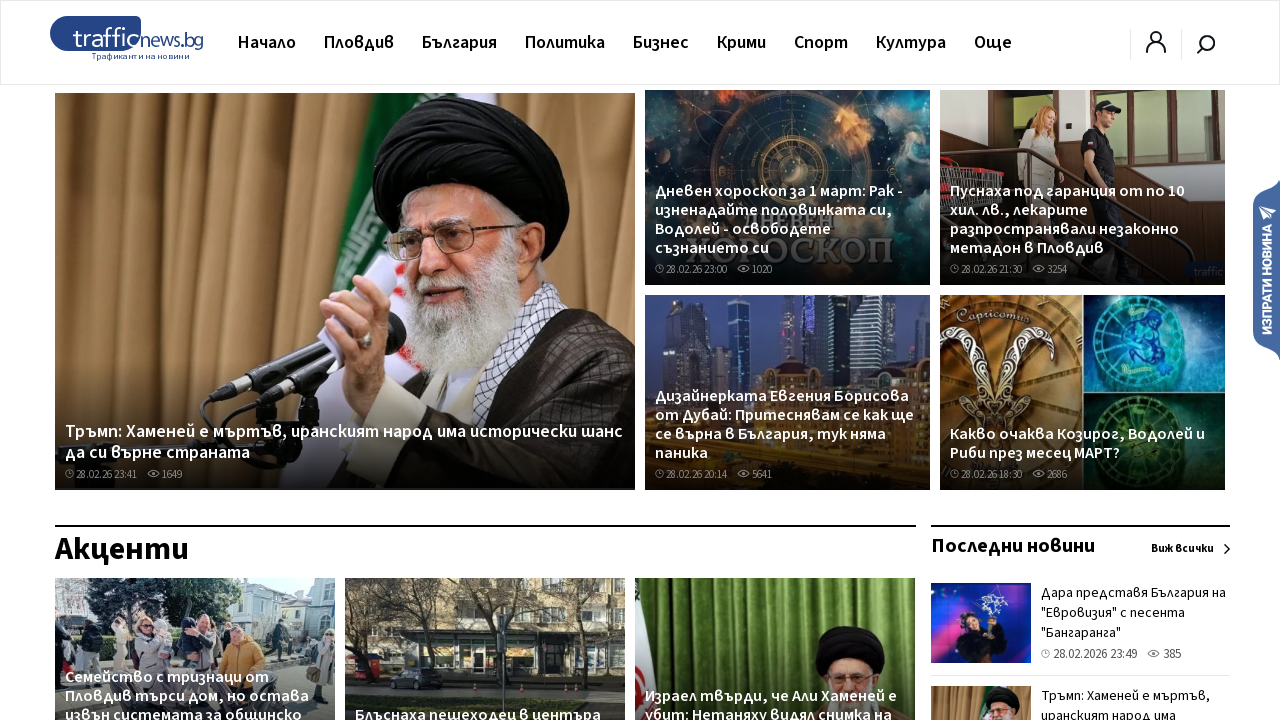

Clicked on Plovdiv regional link at (359, 42) on a[href*='plovdiv']
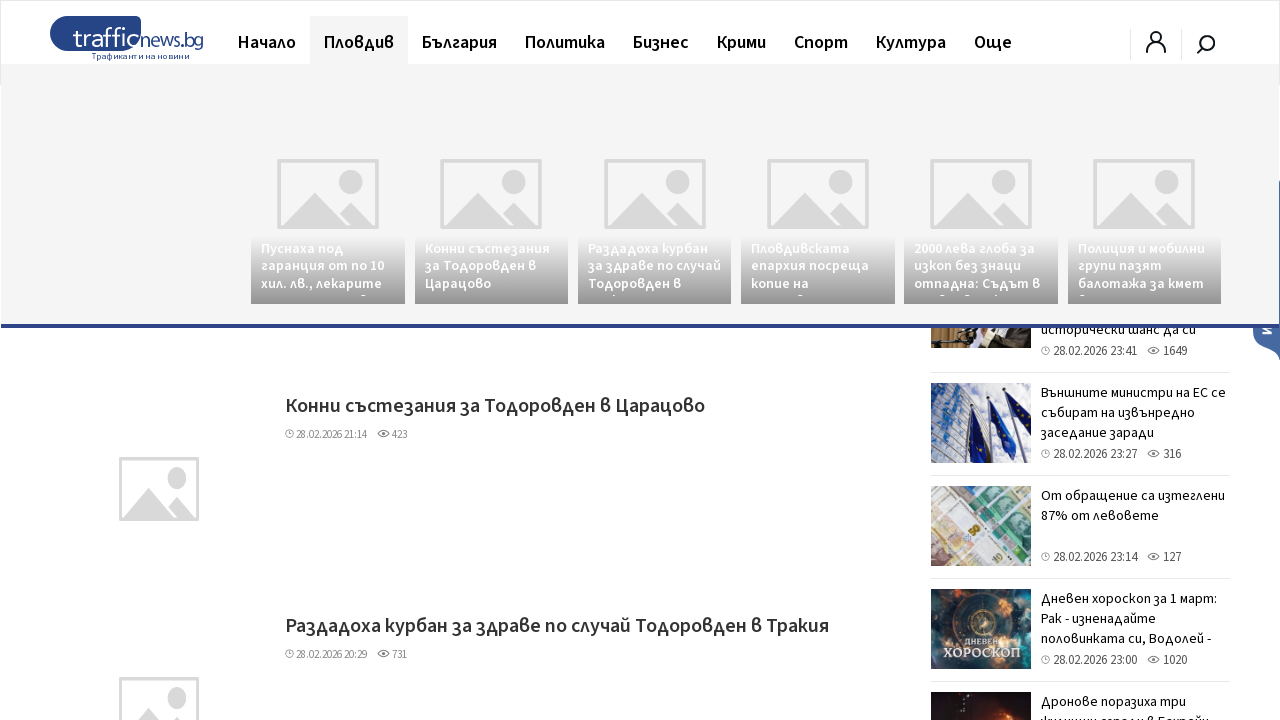

Navigation to Plovdiv section completed, URL changed to Plovdiv page
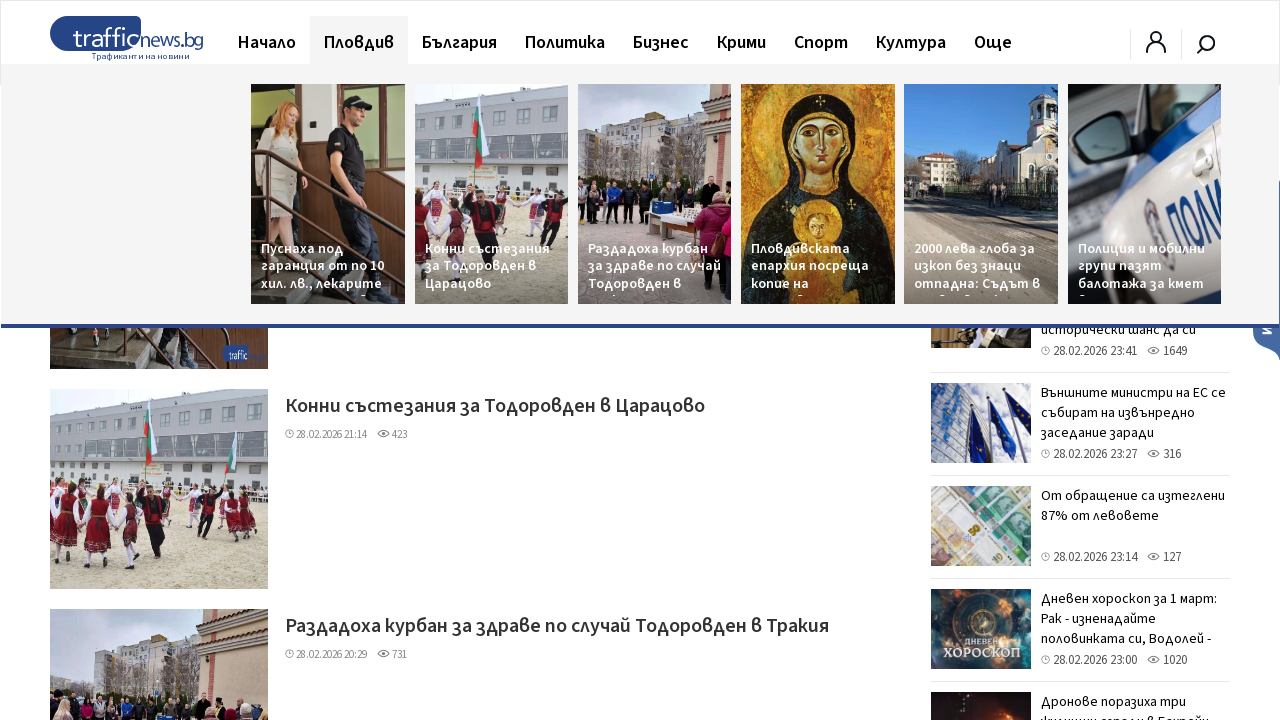

Located 'Most Read' (Най-четени) section element
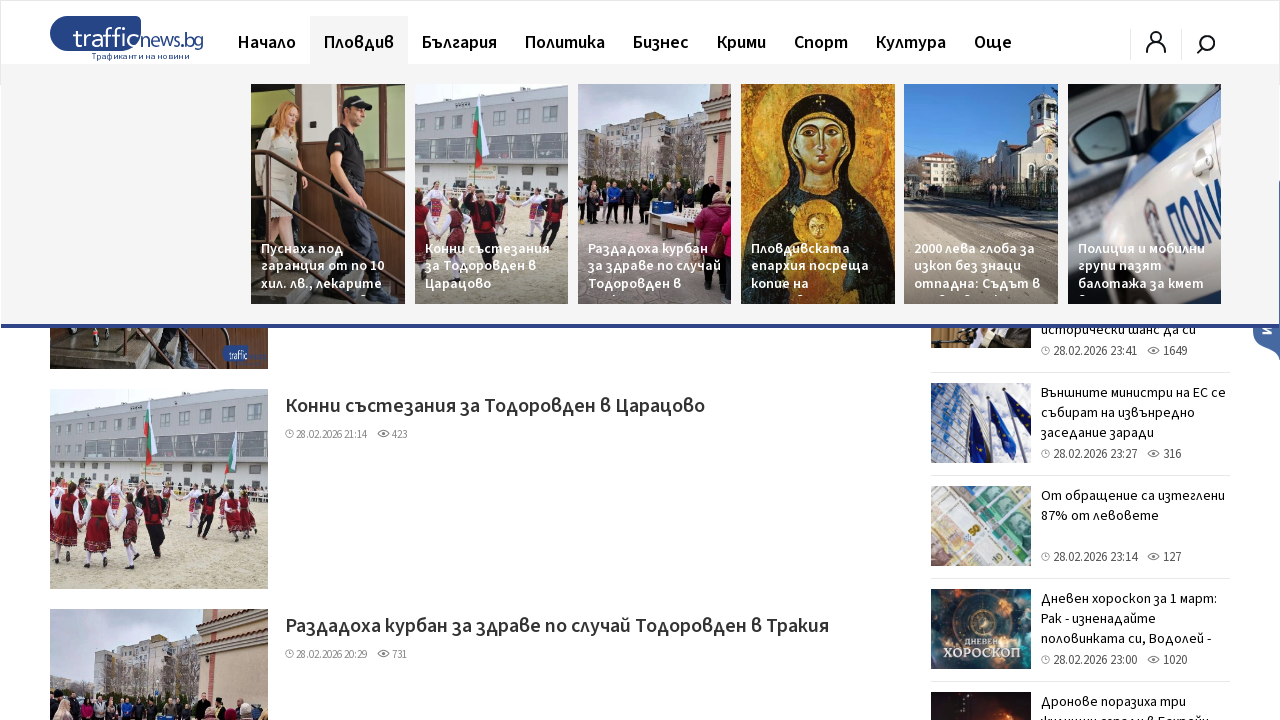

'Most Read' section is visible on the page
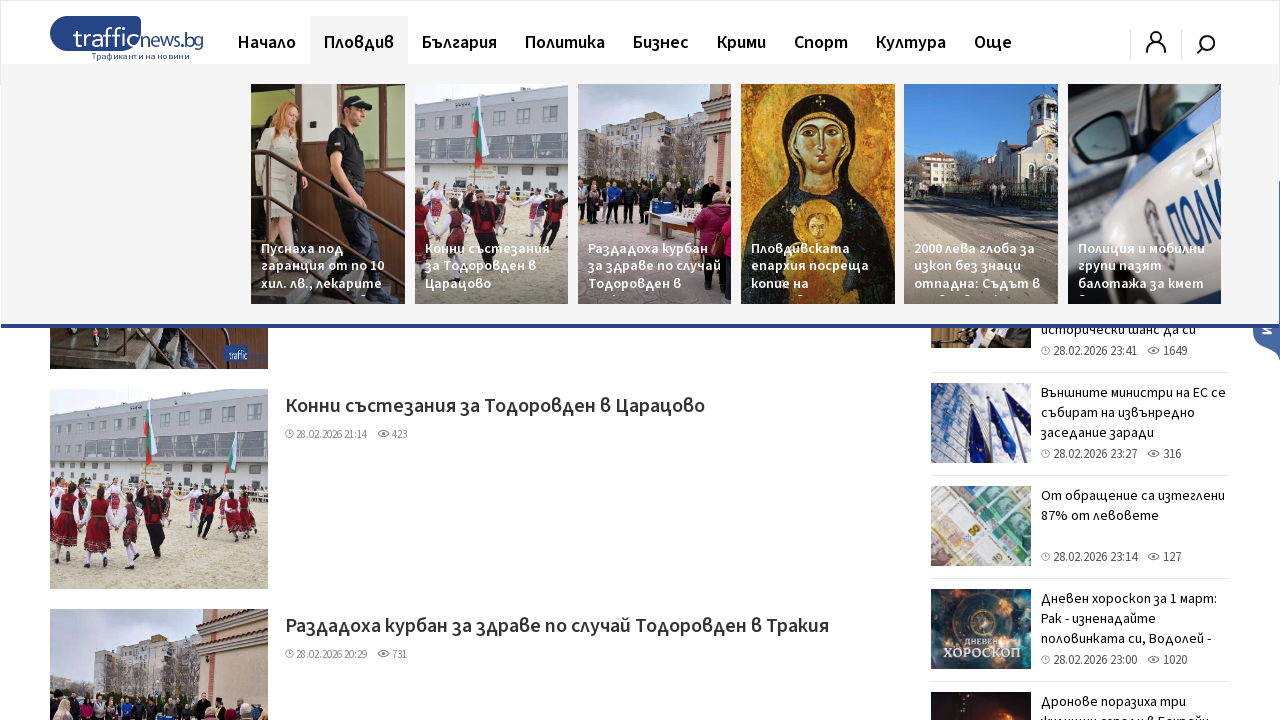

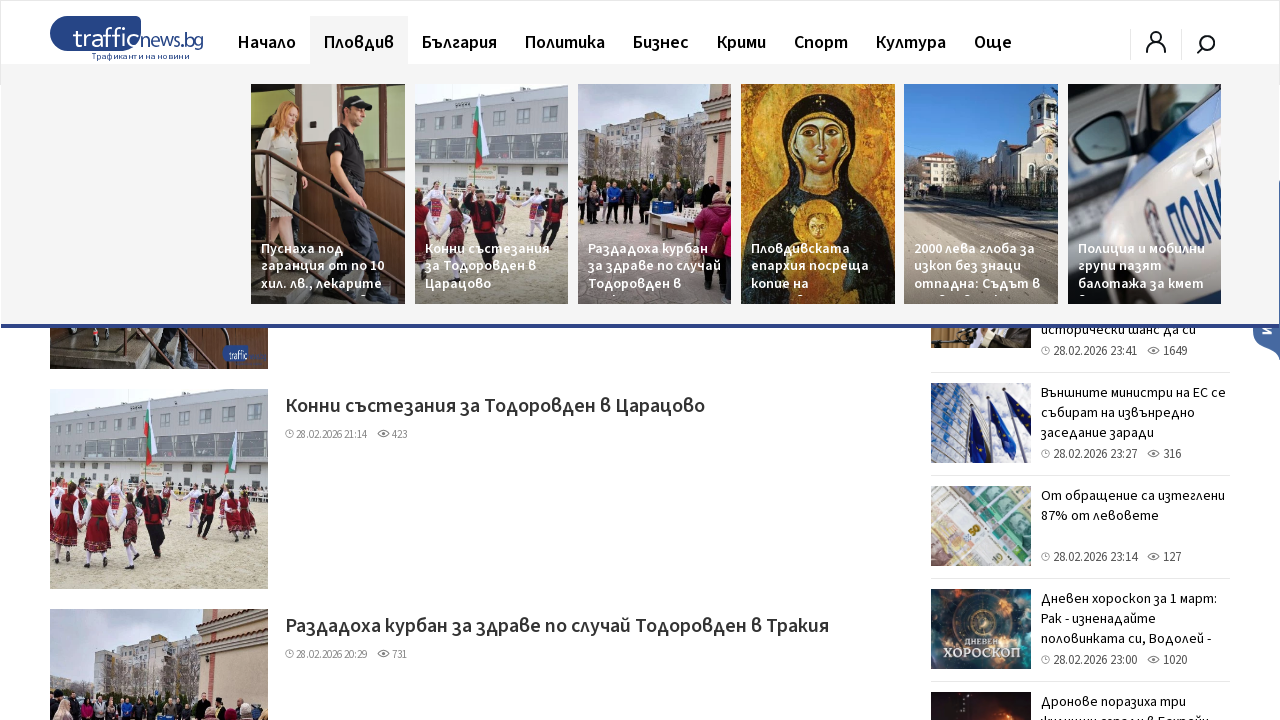